Clicks on Submit New Language menu item and verifies its submenu text

Starting URL: https://www.99-bottles-of-beer.net/

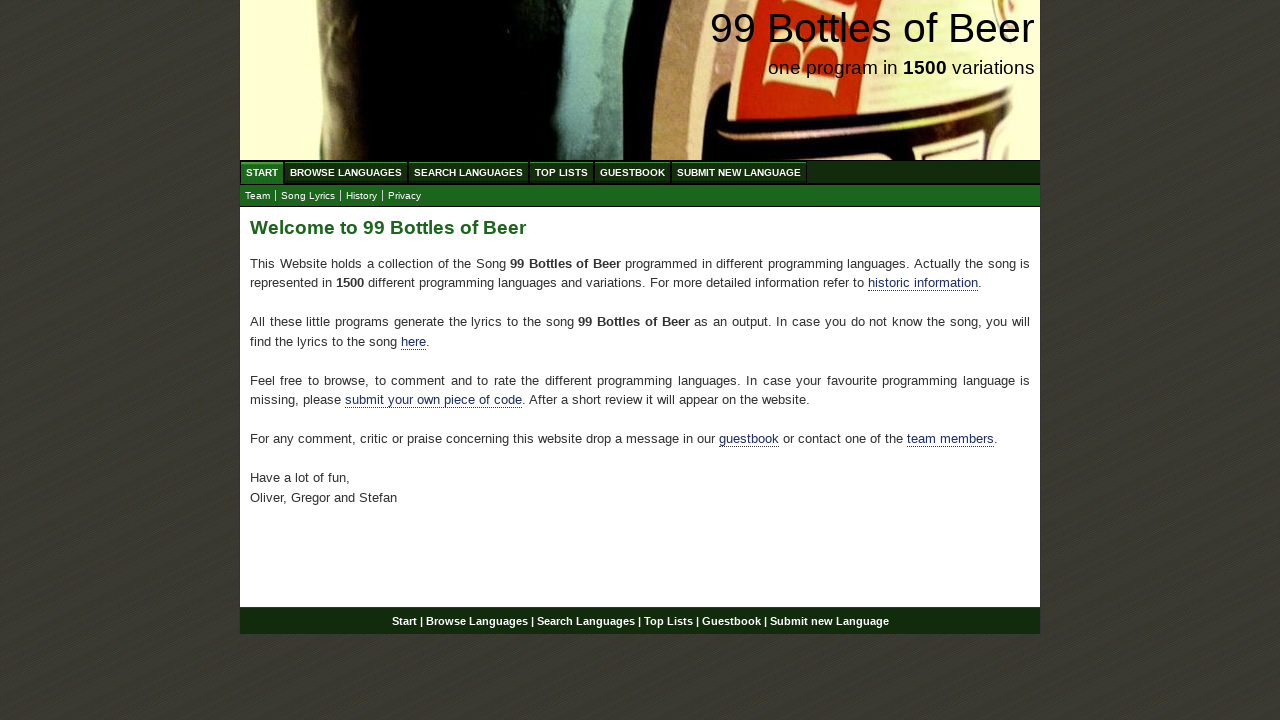

Clicked on Submit New Language menu item at (739, 172) on xpath=//a[@href='/submitnewlanguage.html']
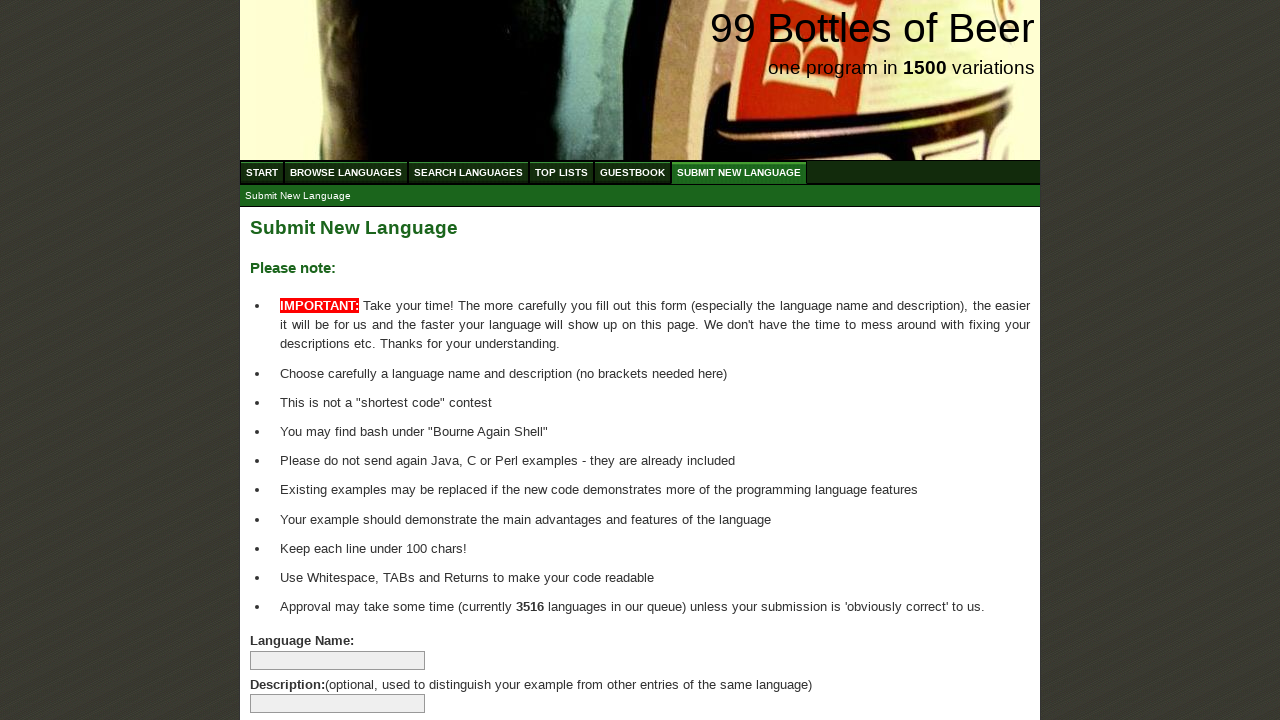

Located submenu element for Submit New Language
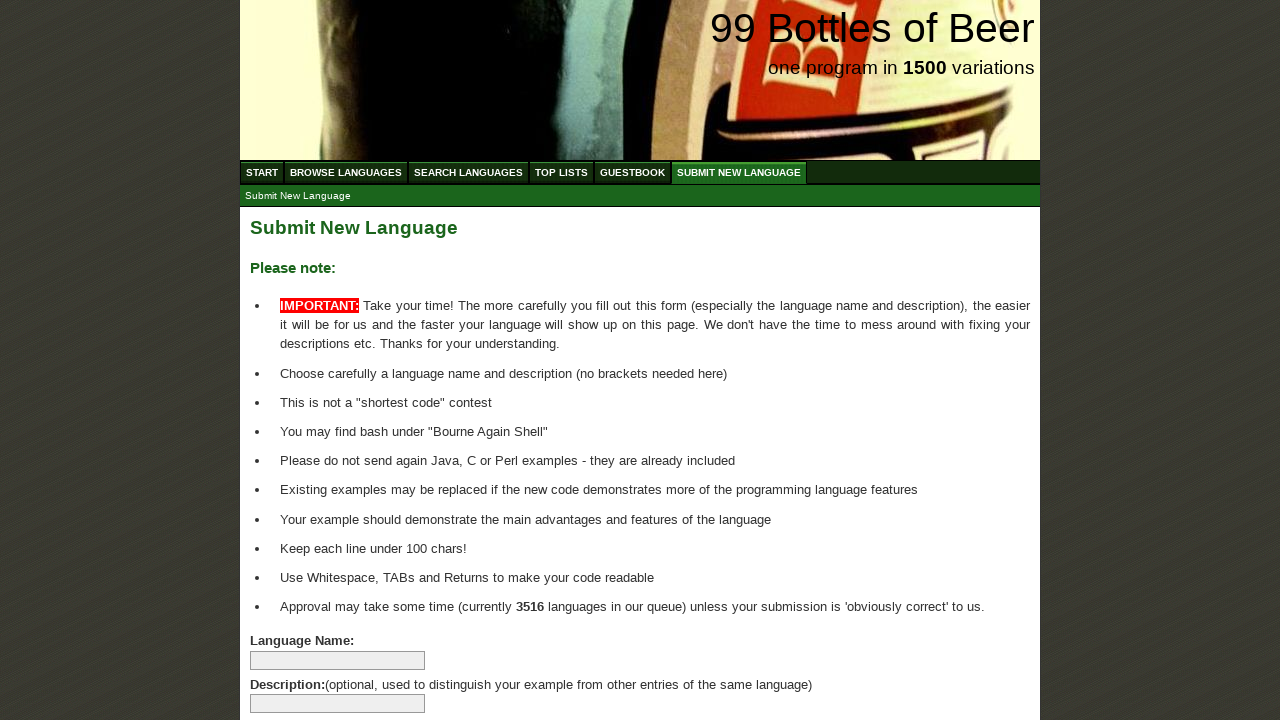

Verified submenu text equals 'Submit New Language'
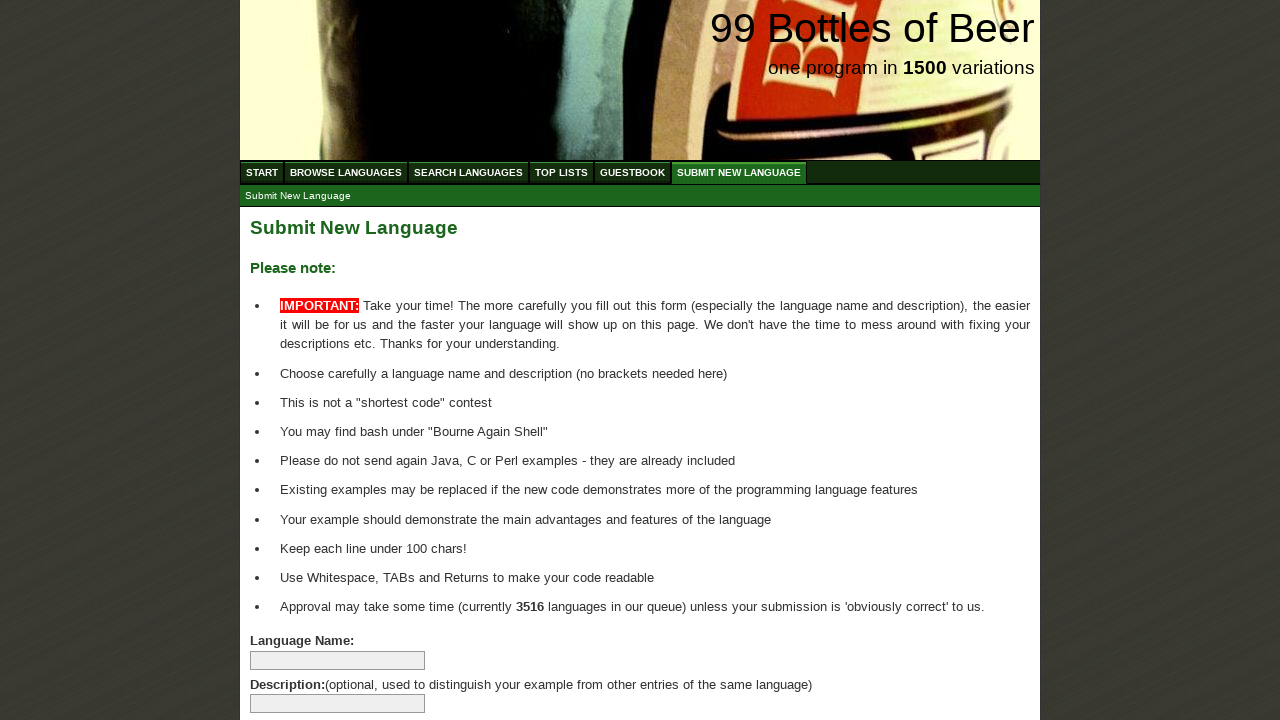

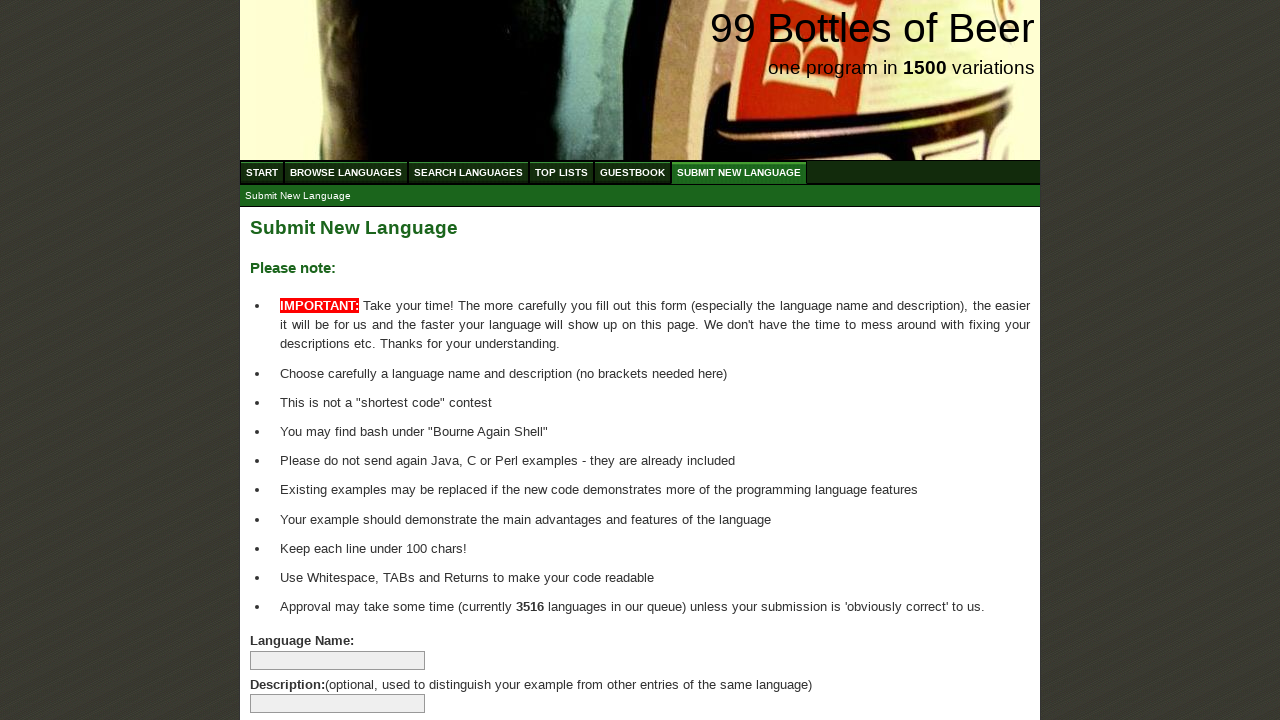